Tests mouse drag and drop functionality by right-clicking, double-clicking, and dragging an element to a target drop zone

Starting URL: https://www.leafground.com/drag.xhtml

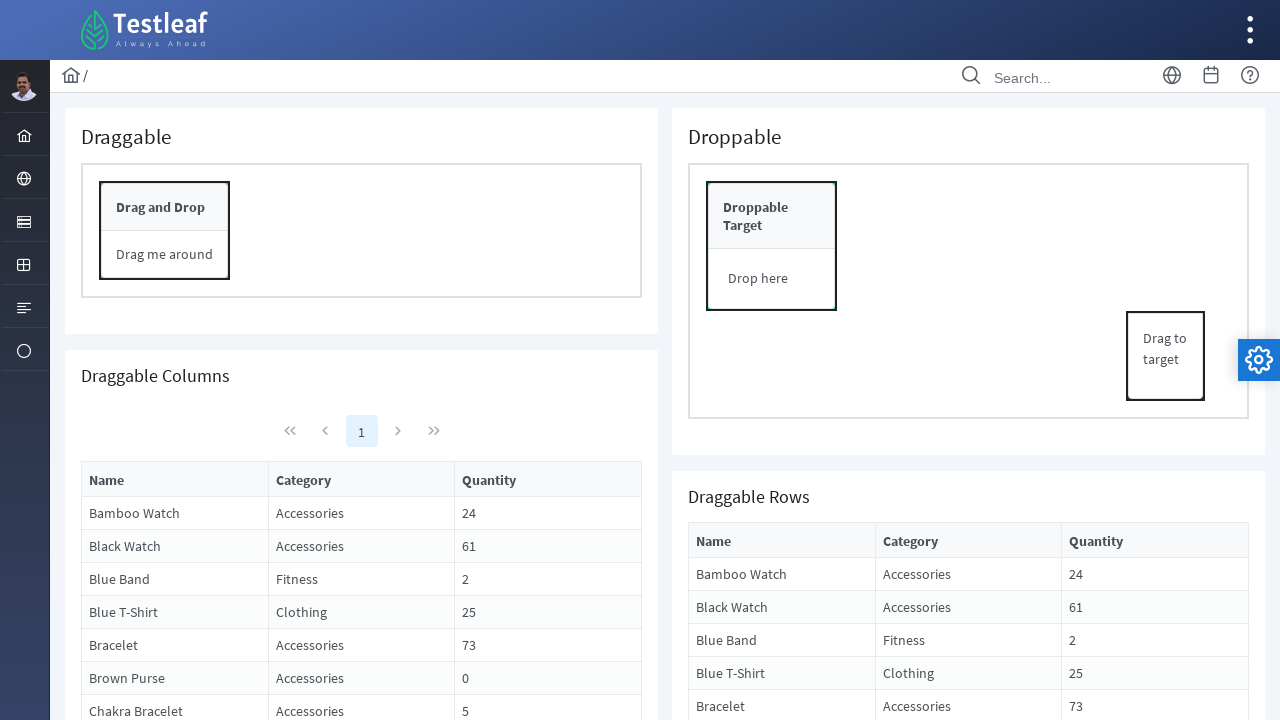

Located source element with text 'Drag to target'
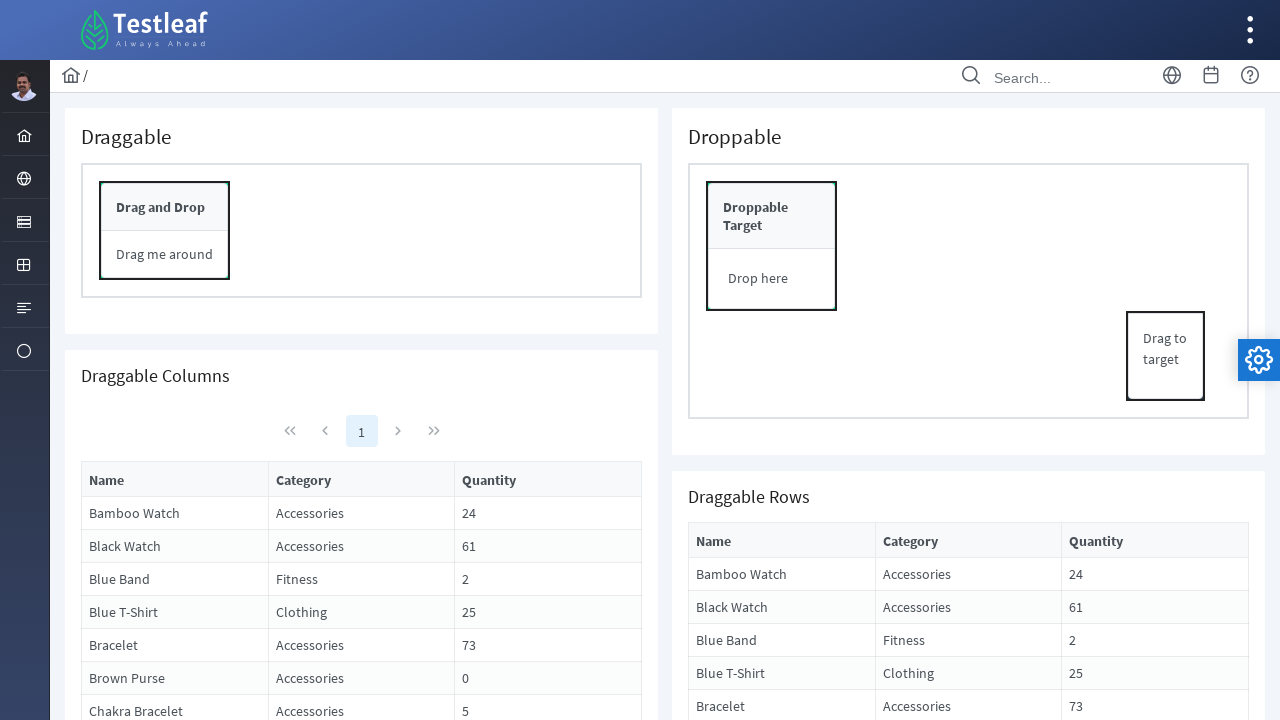

Located target element with text 'Drop here'
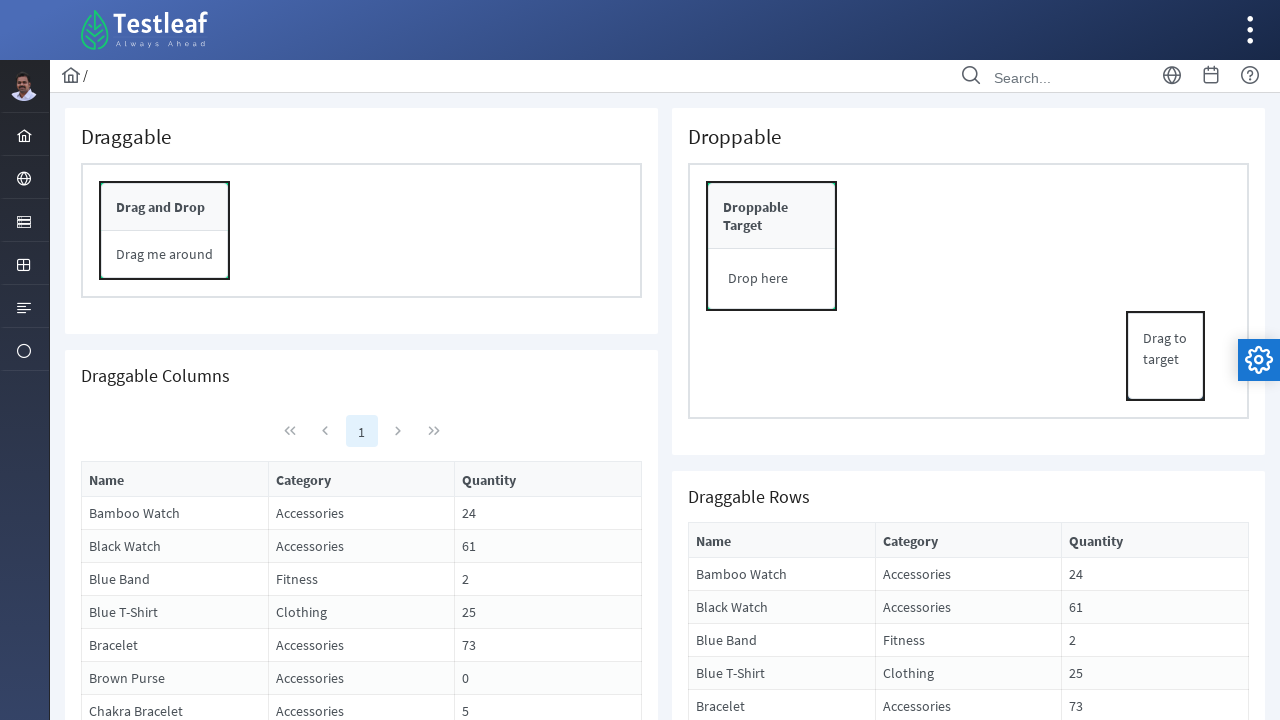

Source element is ready and visible
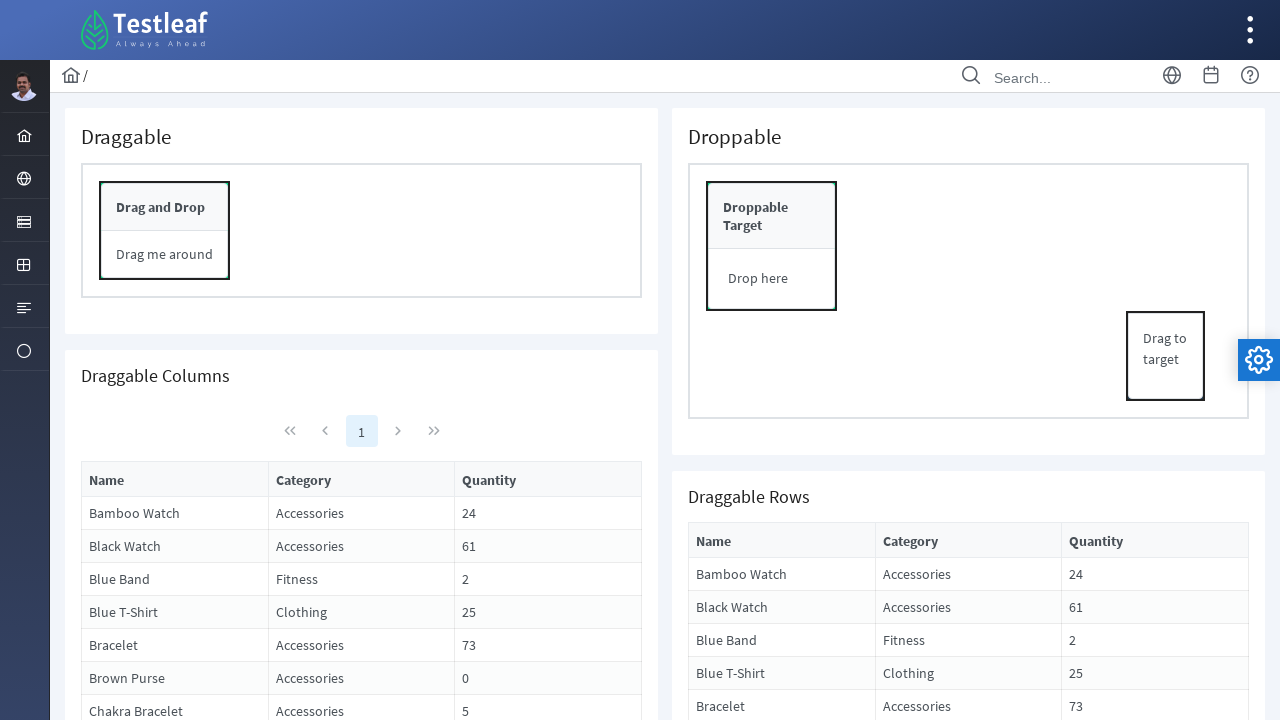

Right-clicked on source element at (1165, 349) on xpath=//p[text()='Drag to target']
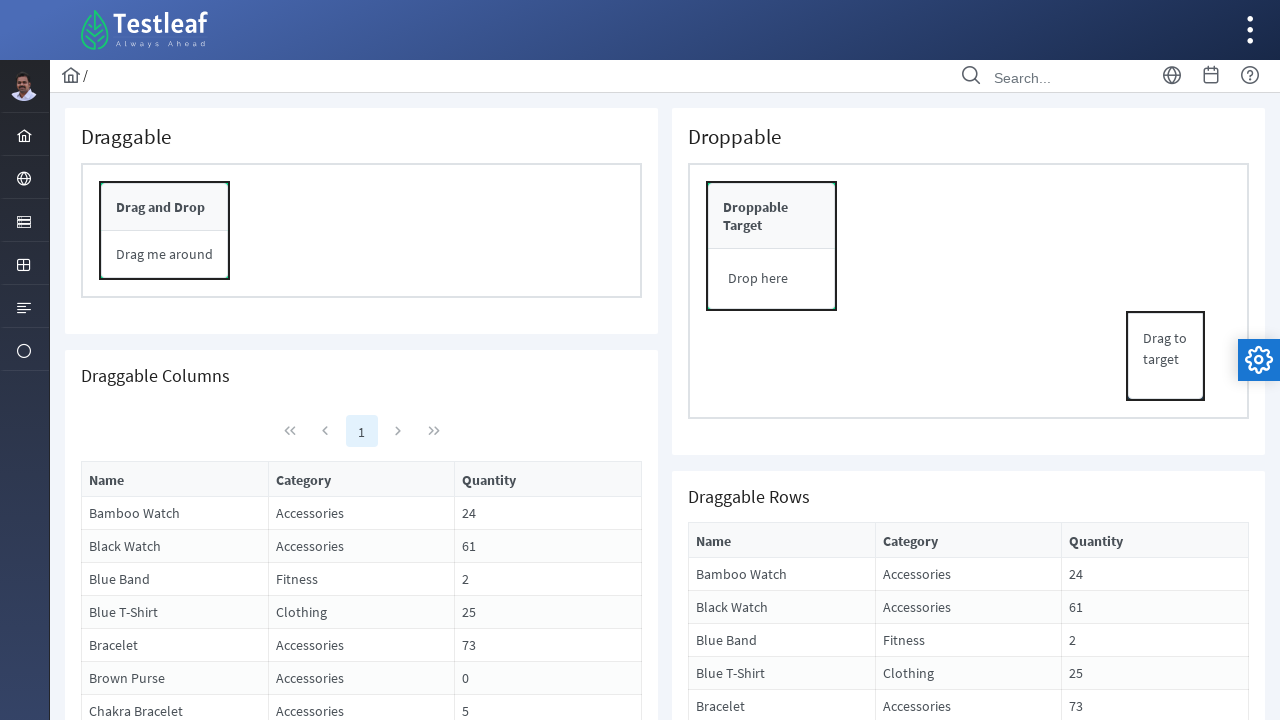

Double-clicked on source element at (1165, 349) on xpath=//p[text()='Drag to target']
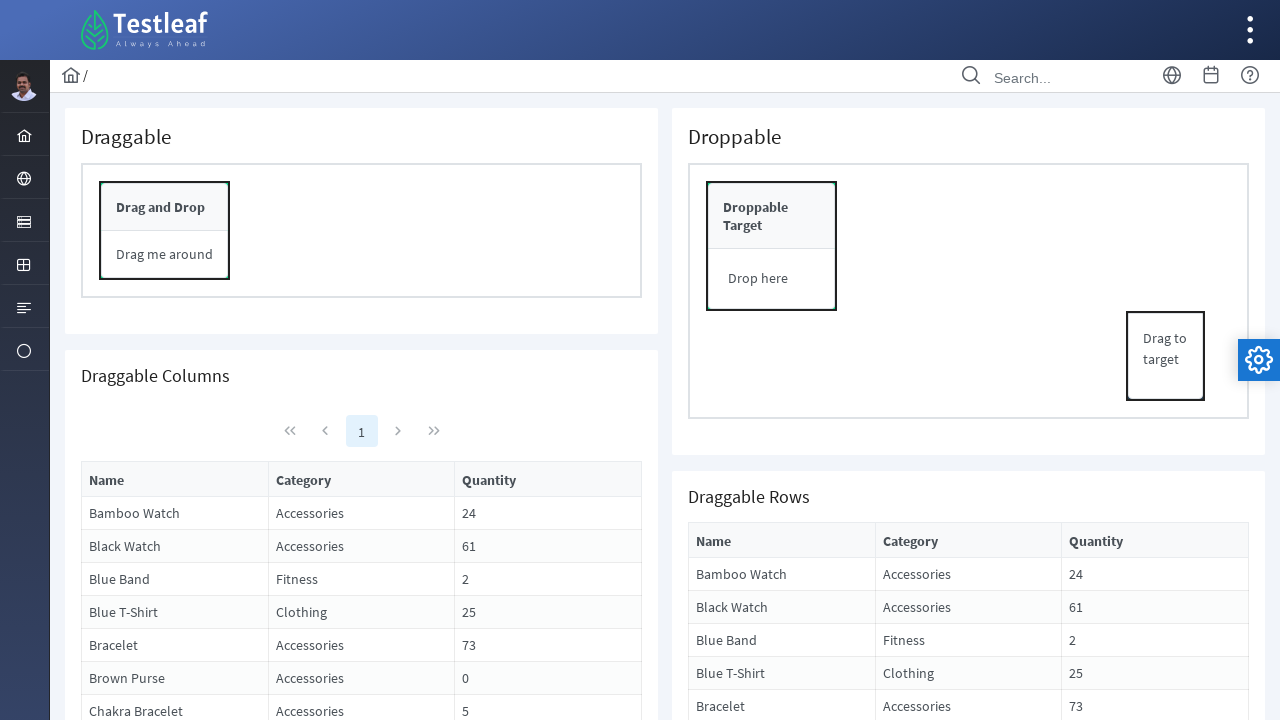

Dragged source element to target drop zone at (772, 279)
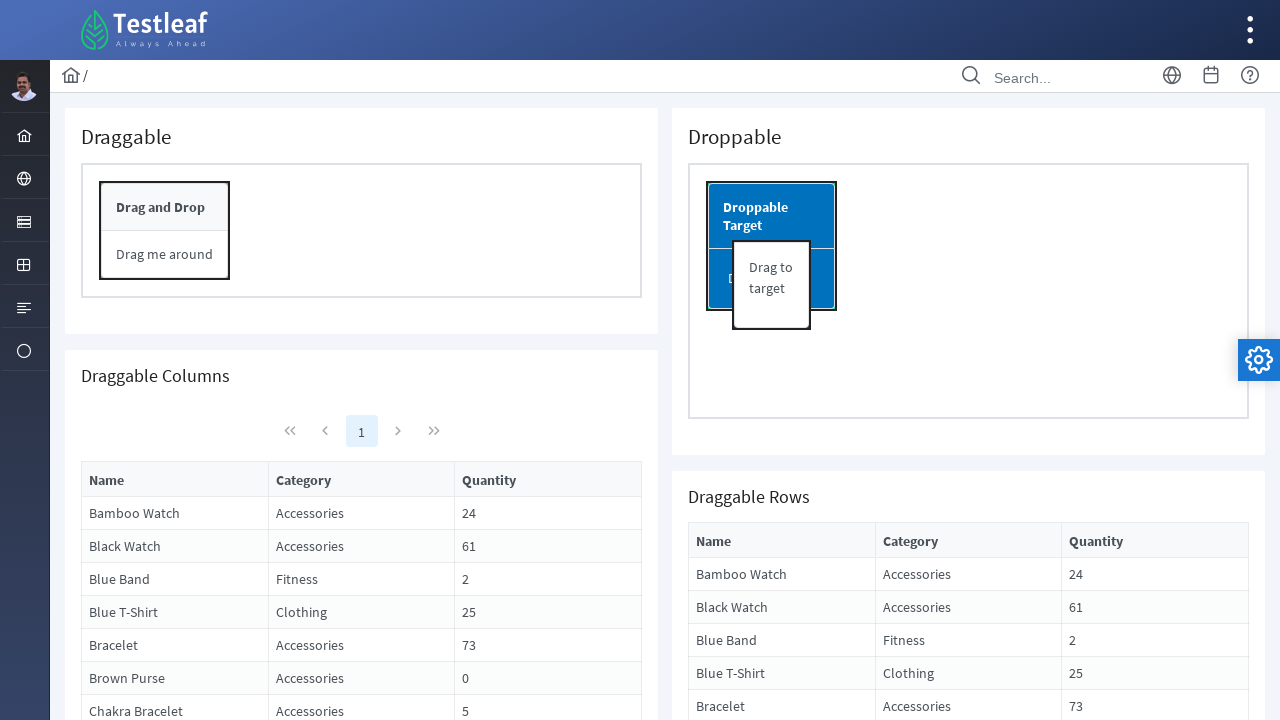

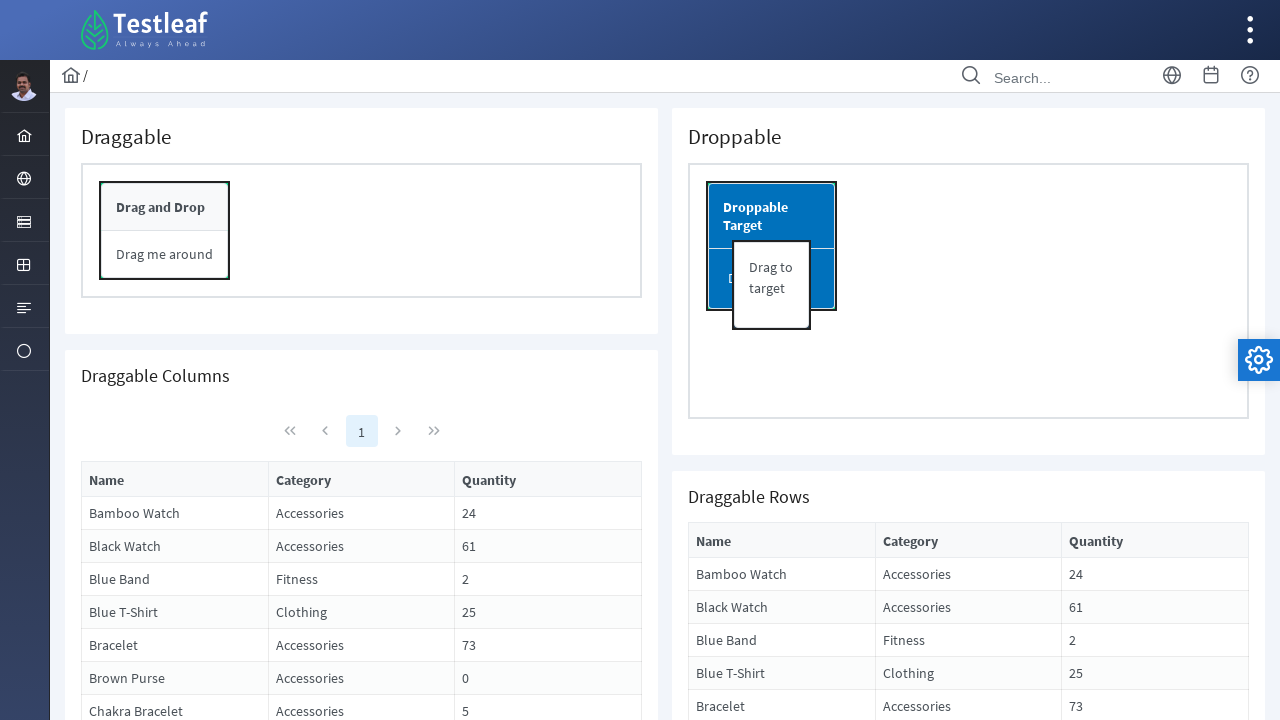